Tests a todo application by verifying default todos exist, adding a new todo item, and marking it as completed

Starting URL: https://example.cypress.io/todo

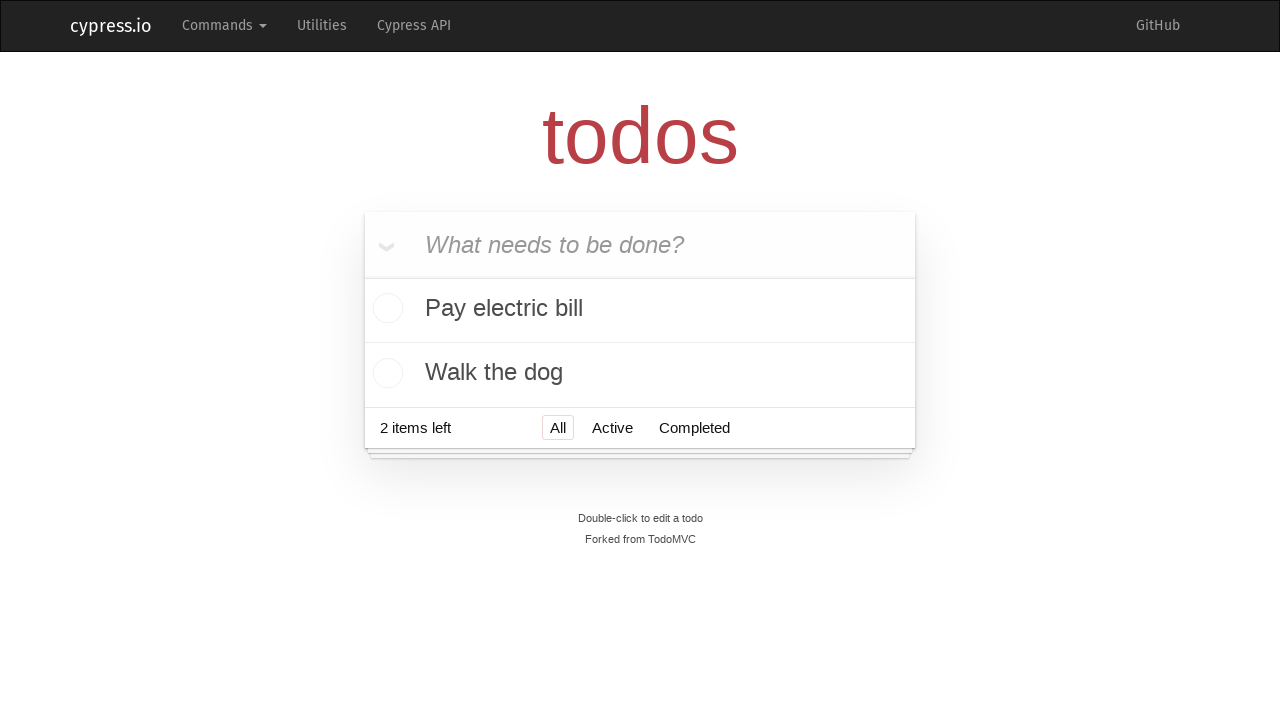

Waited for default todos to load
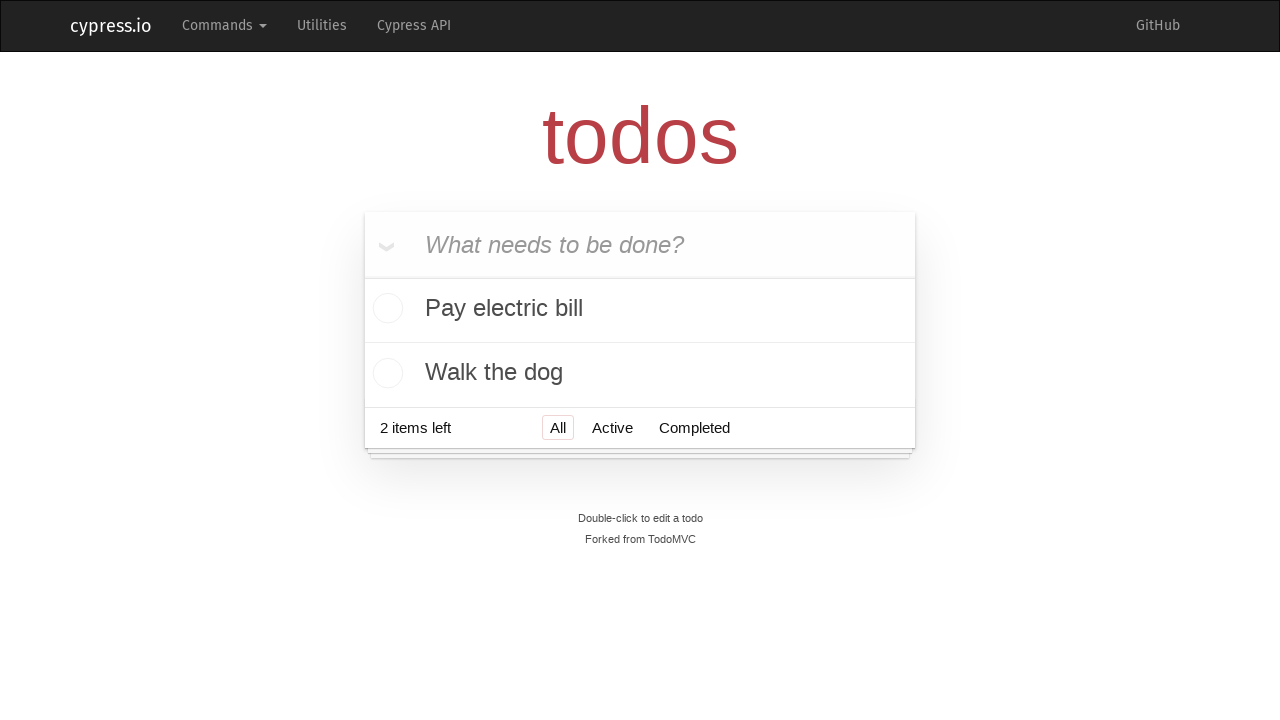

Filled new todo input field with 'Feed the cat' on [data-test=new-todo]
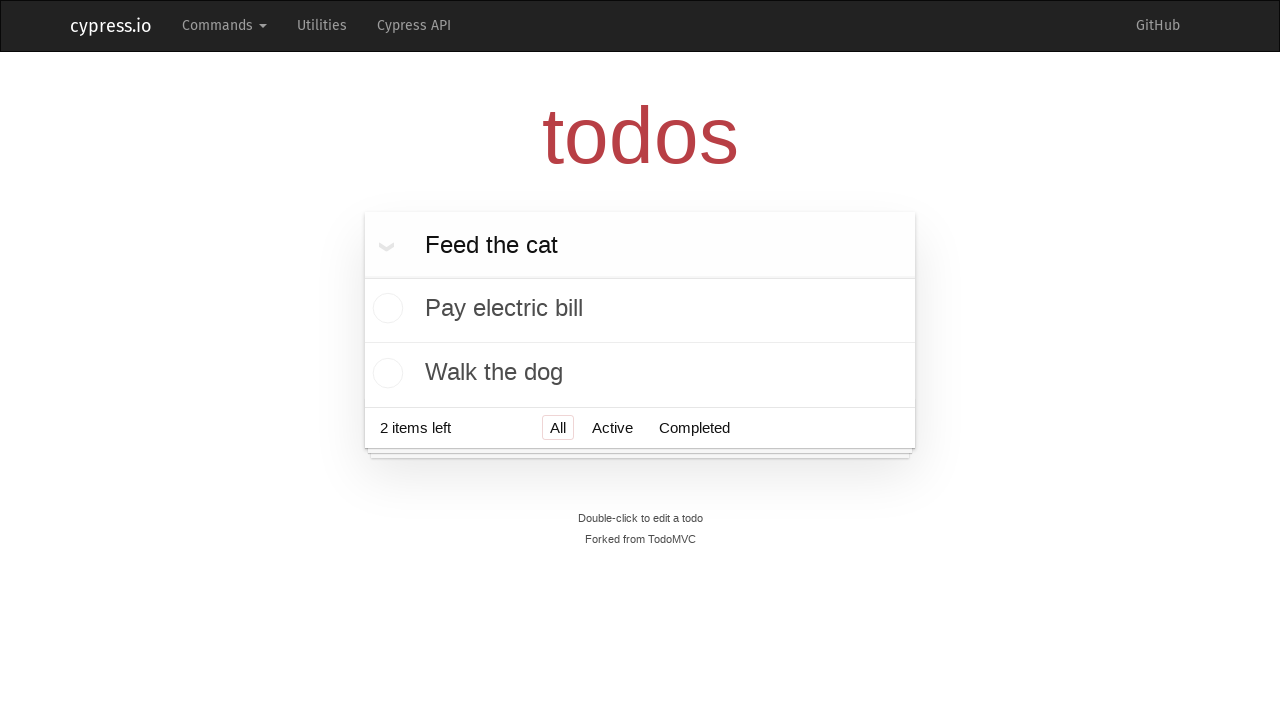

Pressed Enter to submit new todo item on [data-test=new-todo]
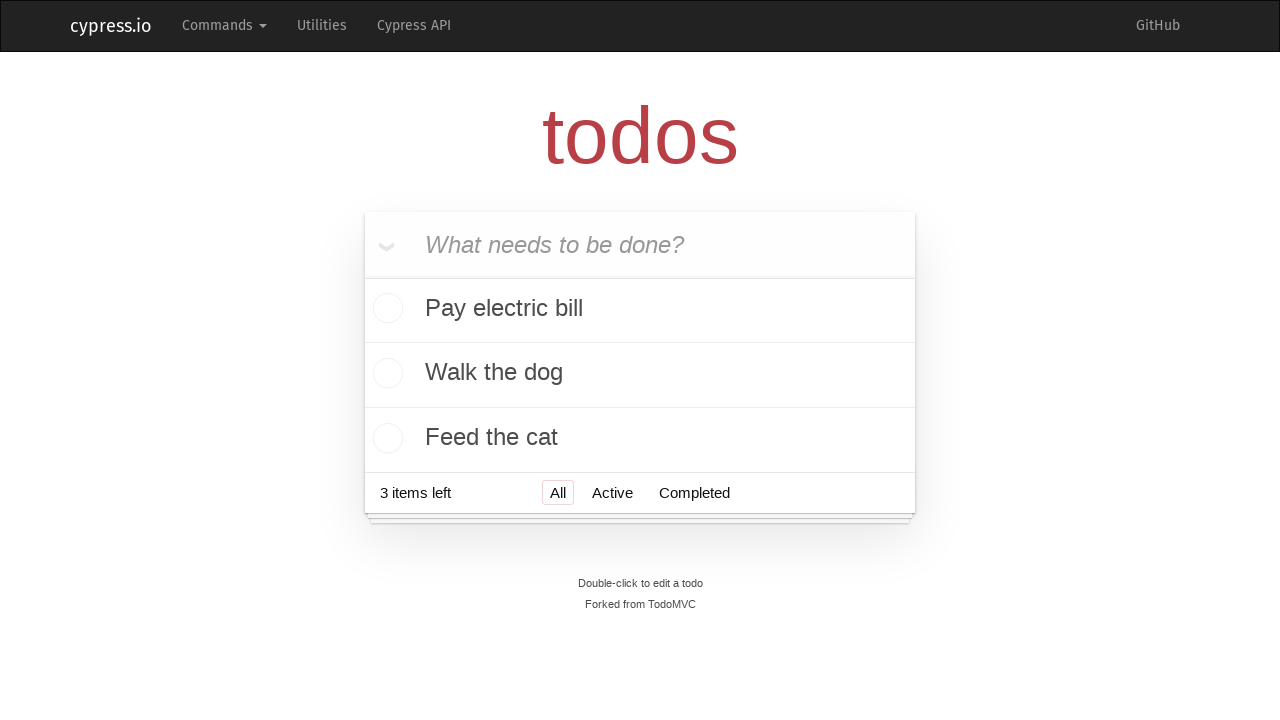

Waited for new todo item to appear in the list
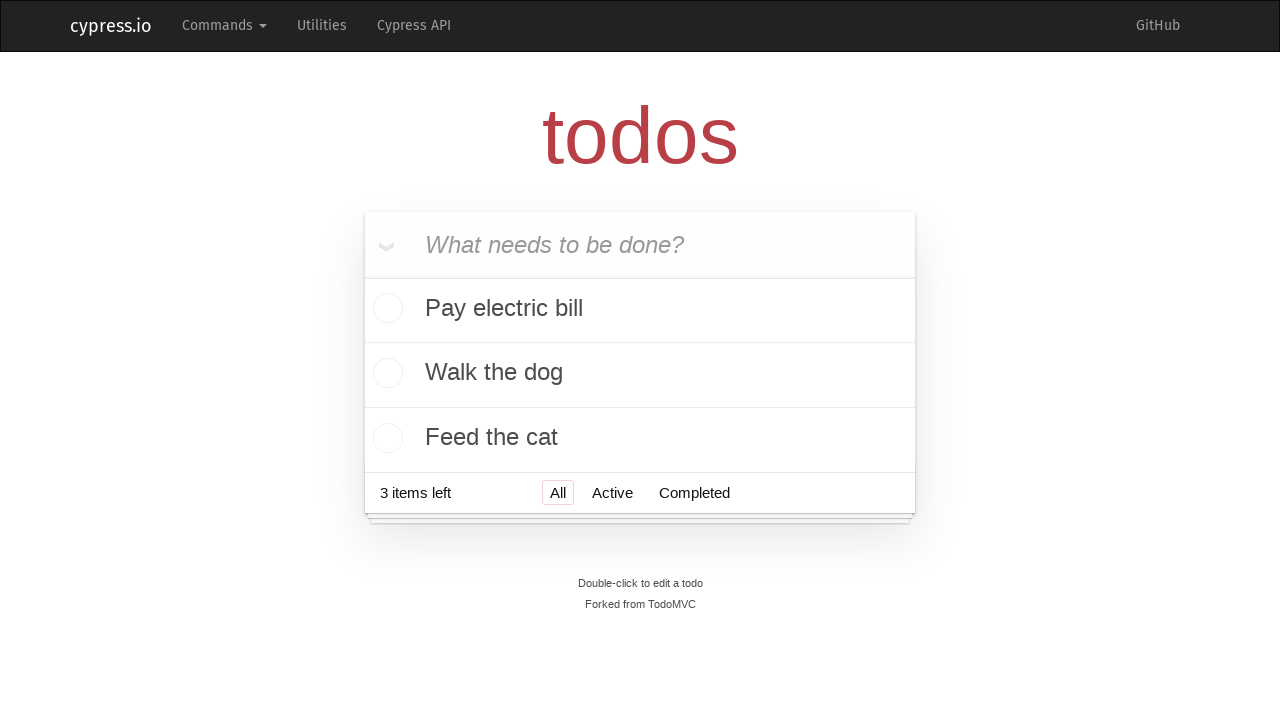

Clicked checkbox to mark last todo as completed at (385, 438) on .todo-list li:last-child .toggle
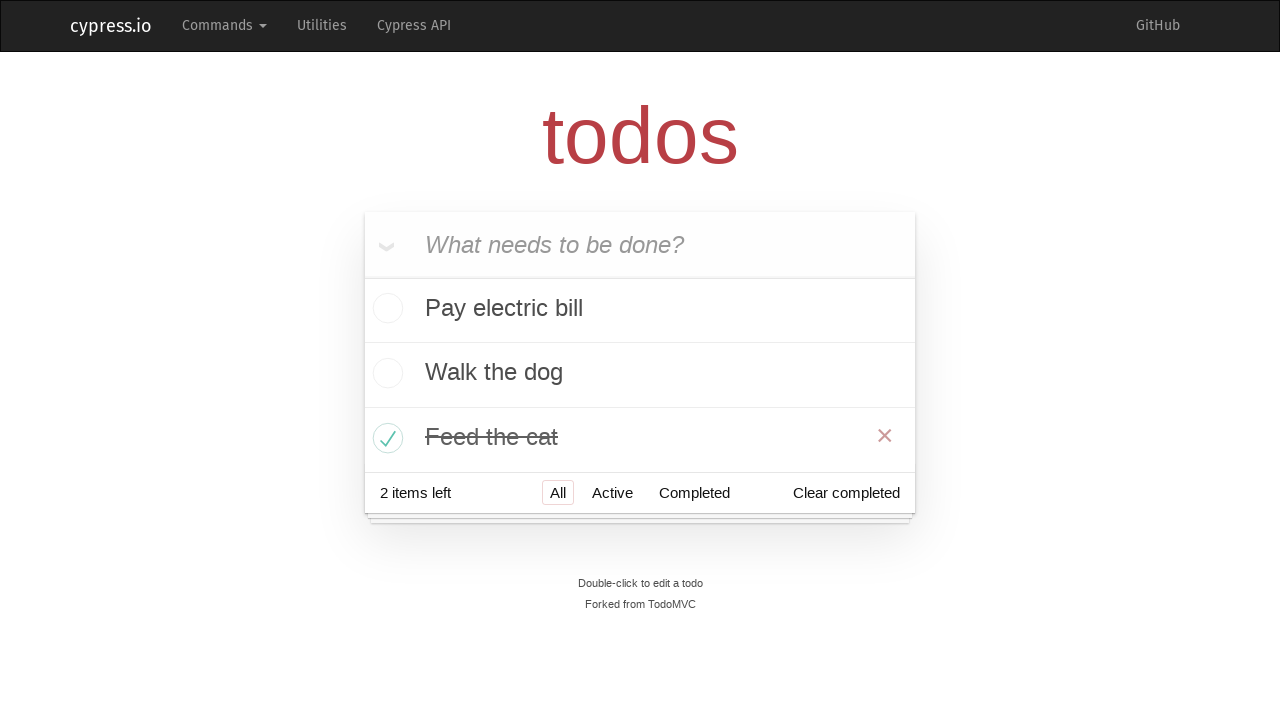

Waited for todo to show completed state
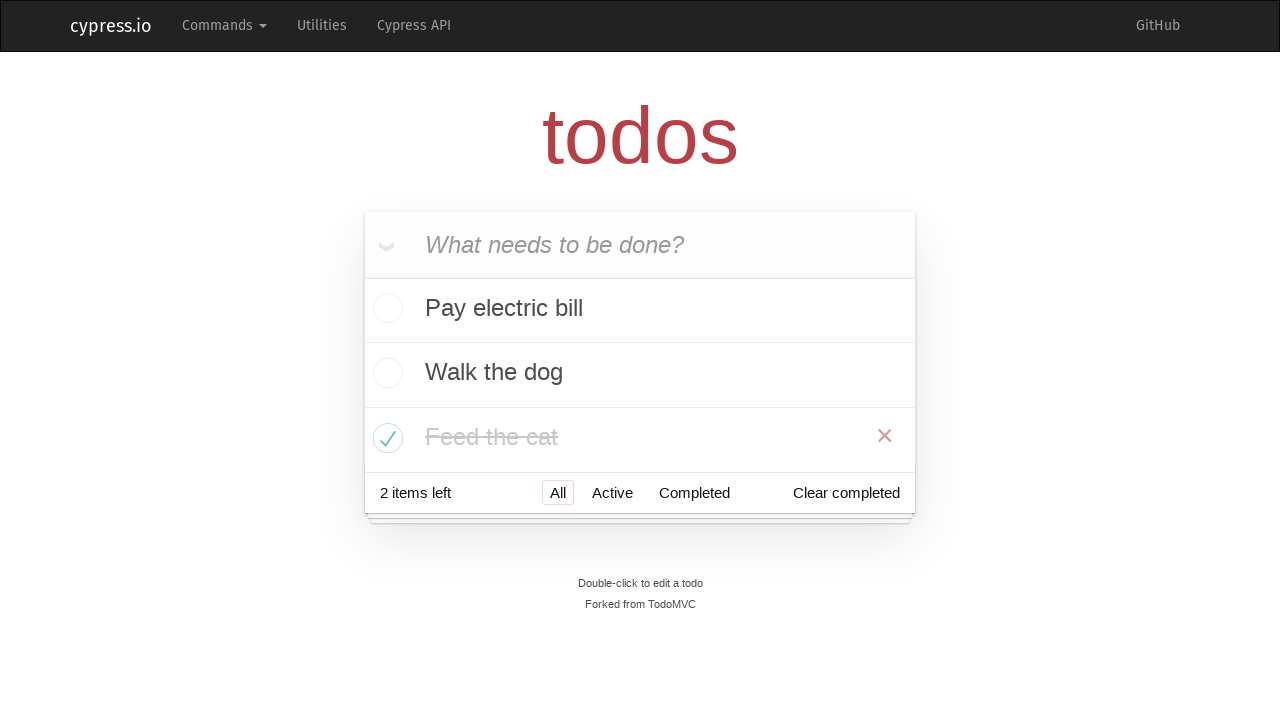

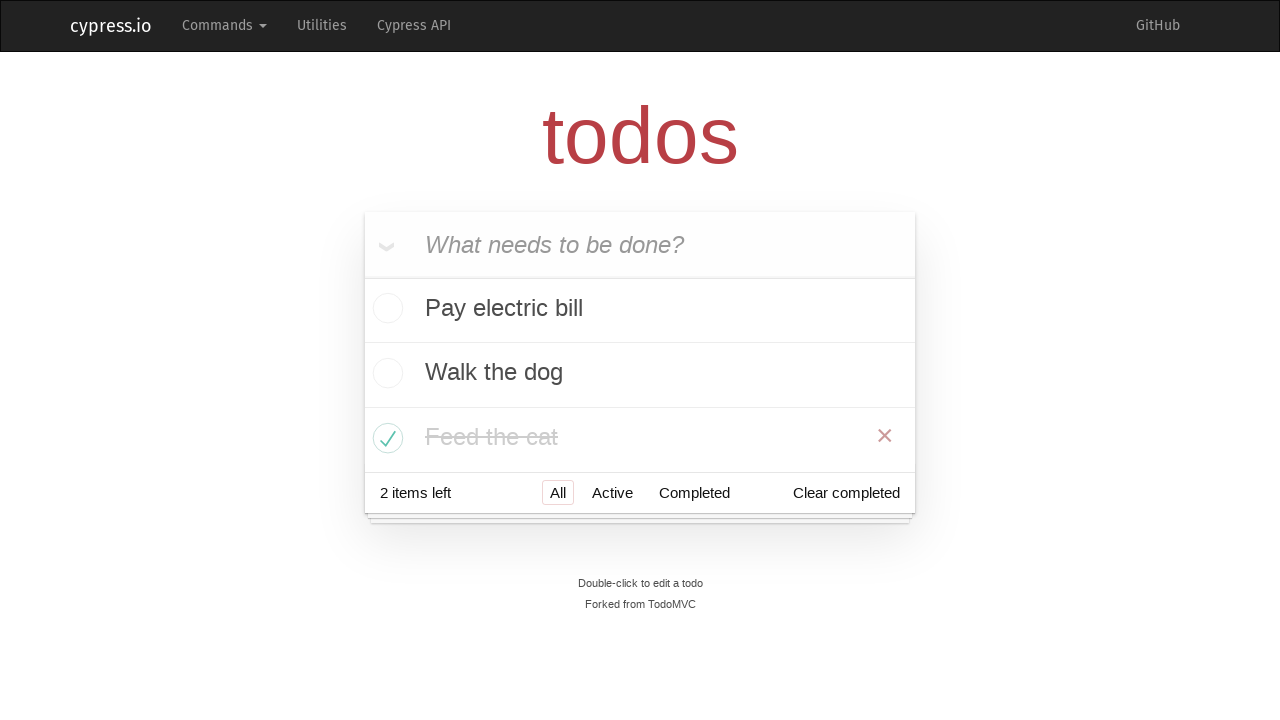